Tests that the counter displays the current number of todo items

Starting URL: https://demo.playwright.dev/todomvc

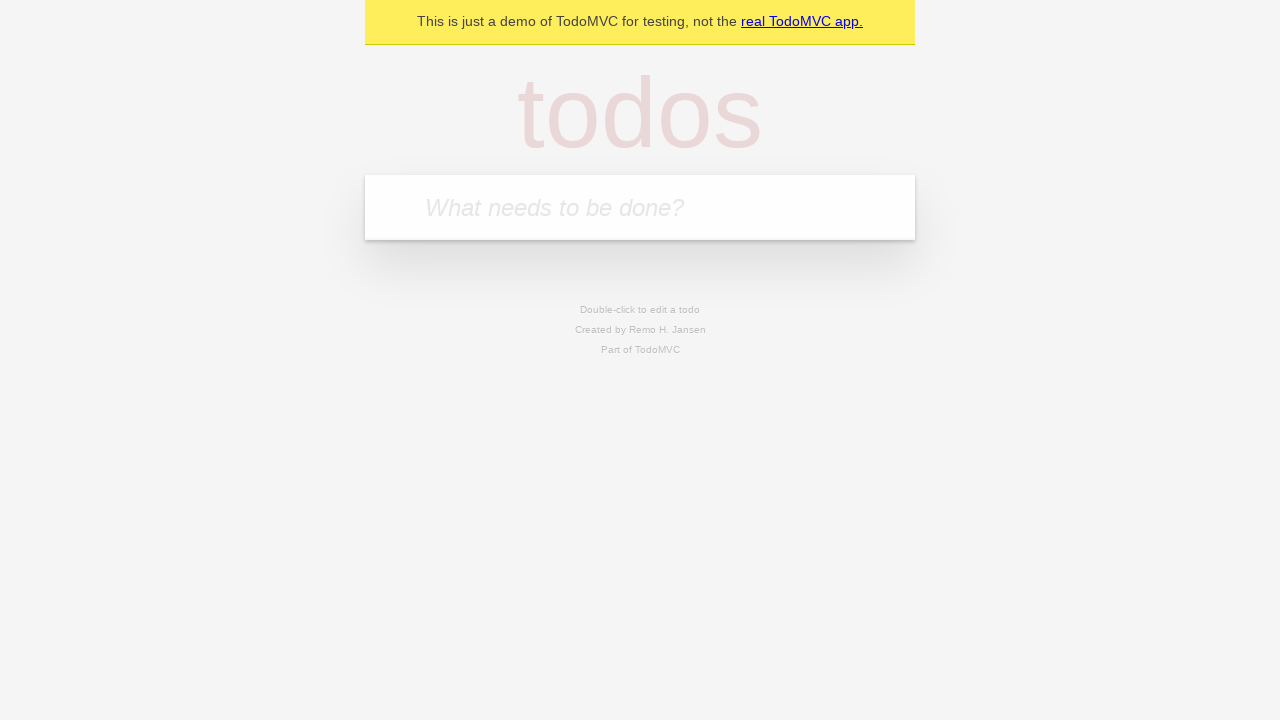

Filled todo input with 'buy some cheese' on internal:attr=[placeholder="What needs to be done?"i]
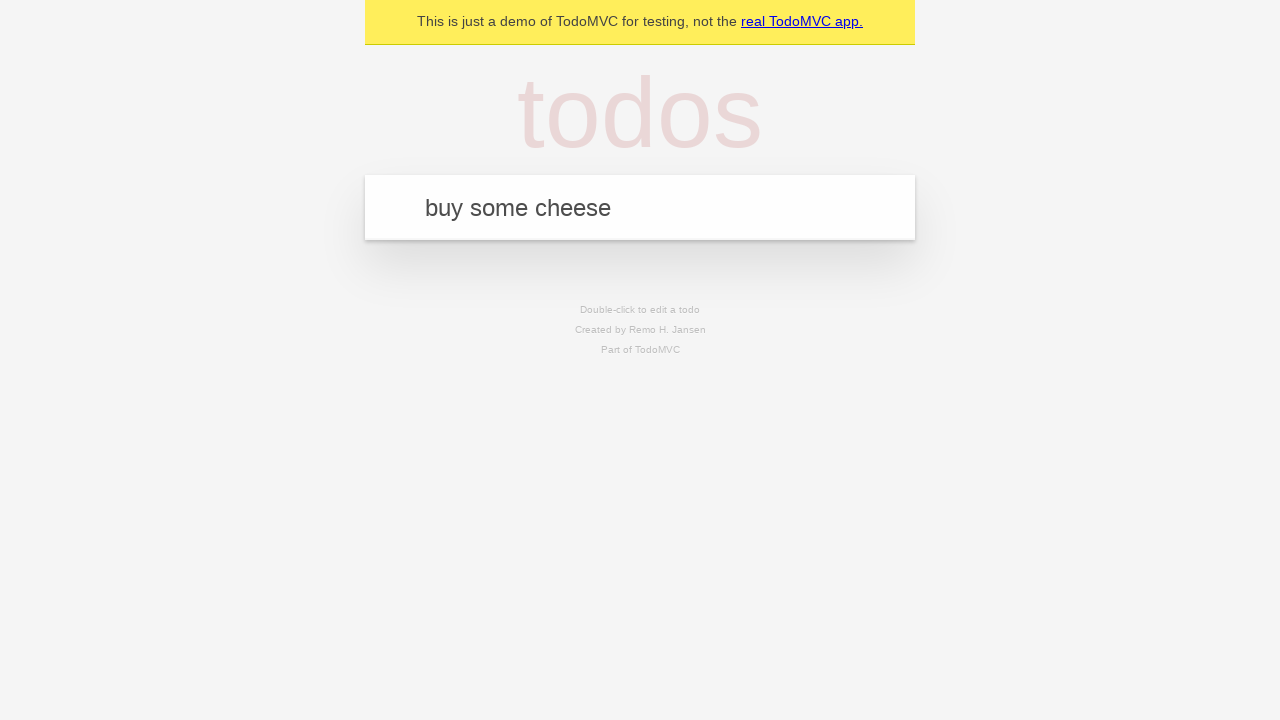

Pressed Enter to add first todo item on internal:attr=[placeholder="What needs to be done?"i]
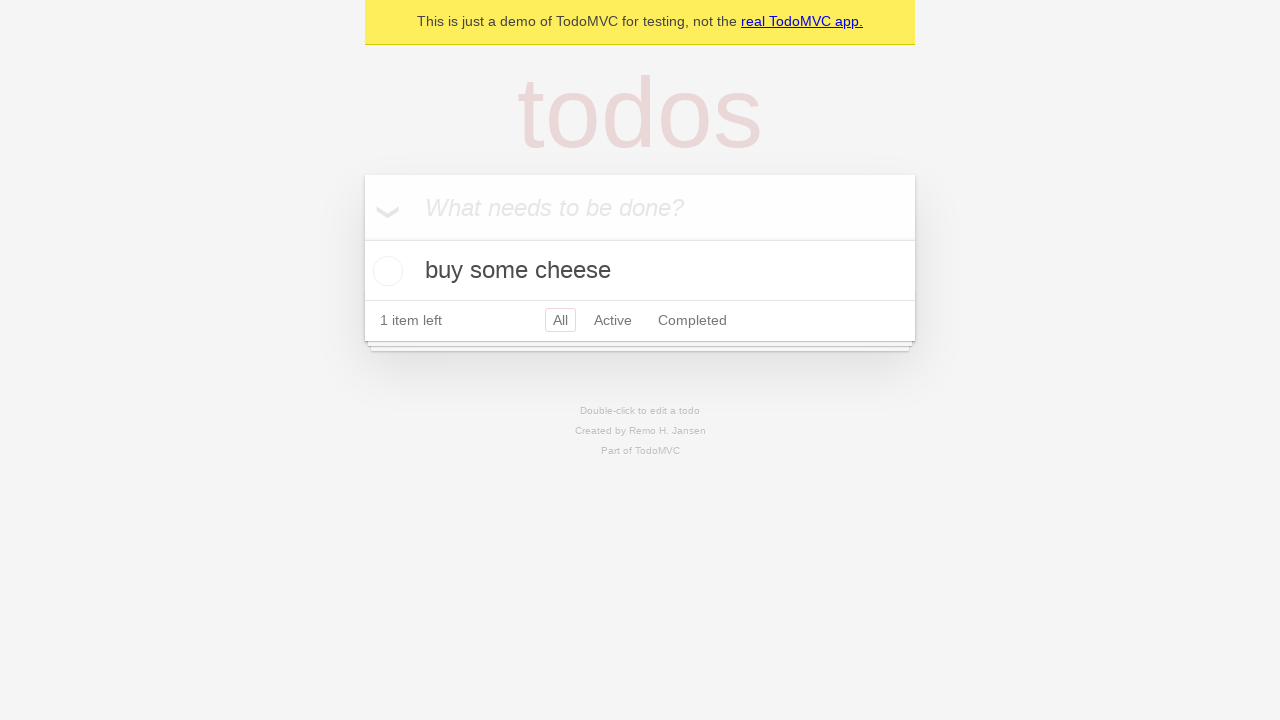

Waited for todo count element to load
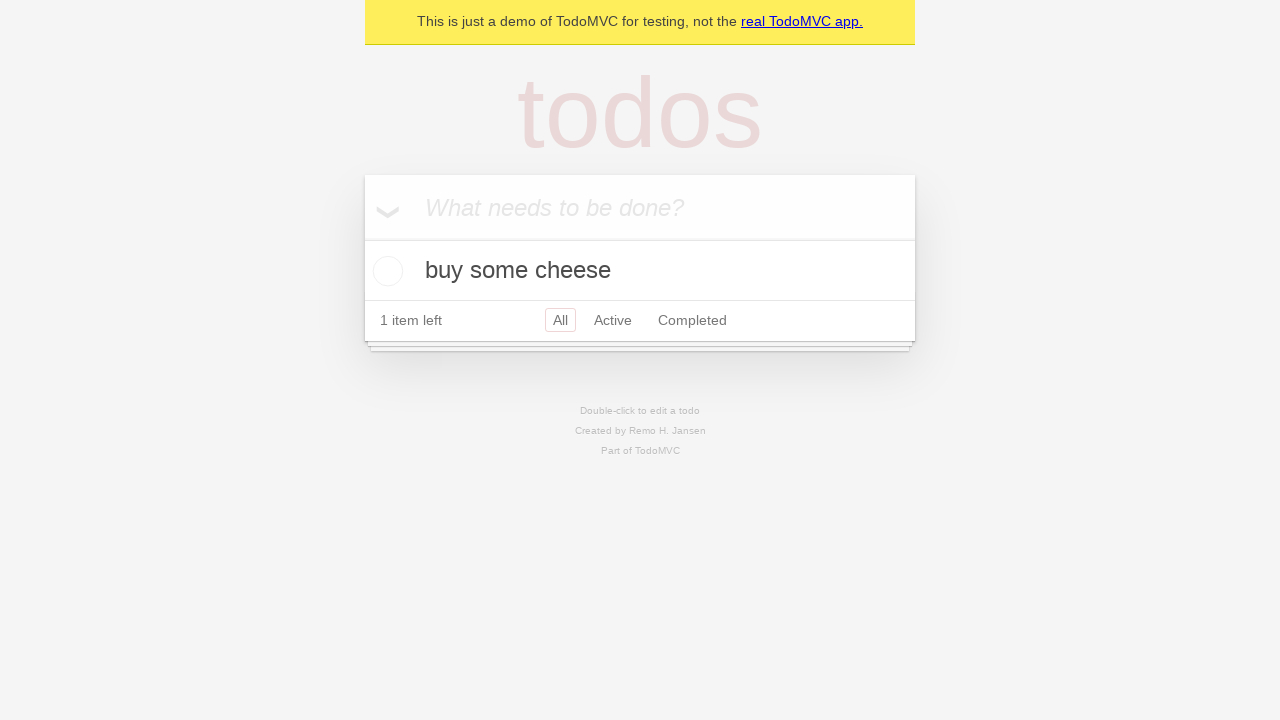

Filled todo input with 'feed the cat' on internal:attr=[placeholder="What needs to be done?"i]
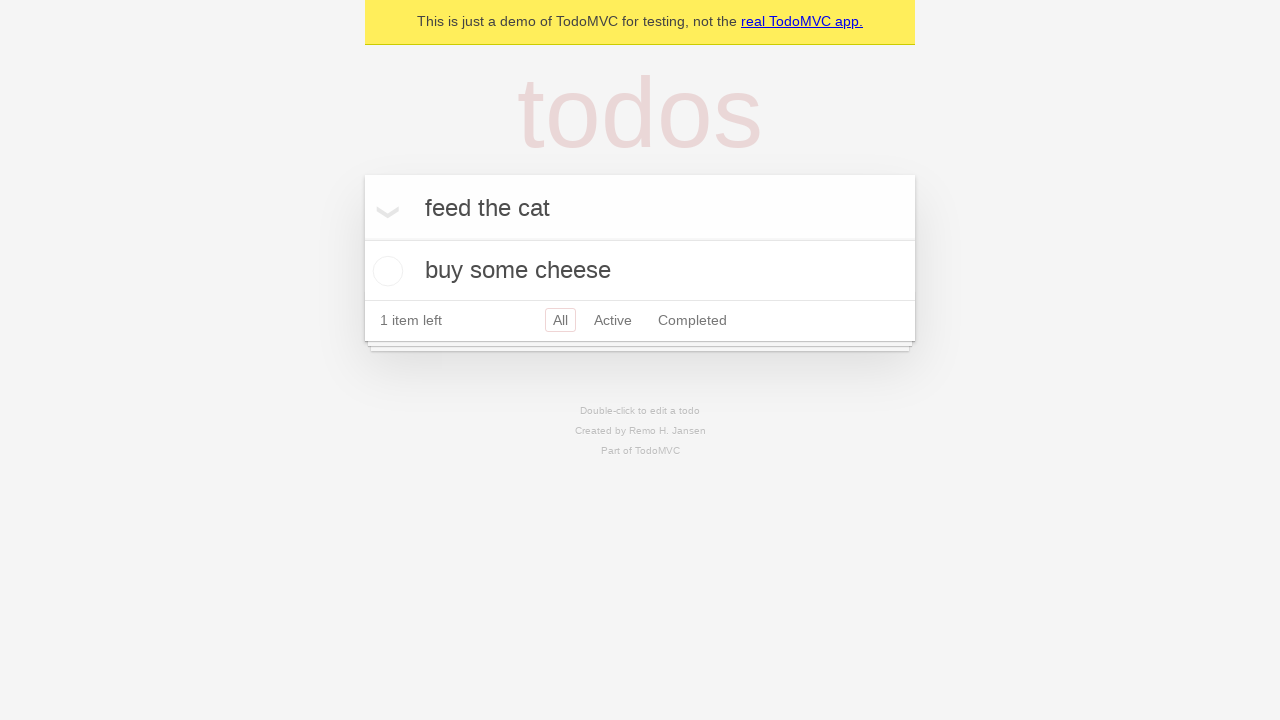

Pressed Enter to add second todo item on internal:attr=[placeholder="What needs to be done?"i]
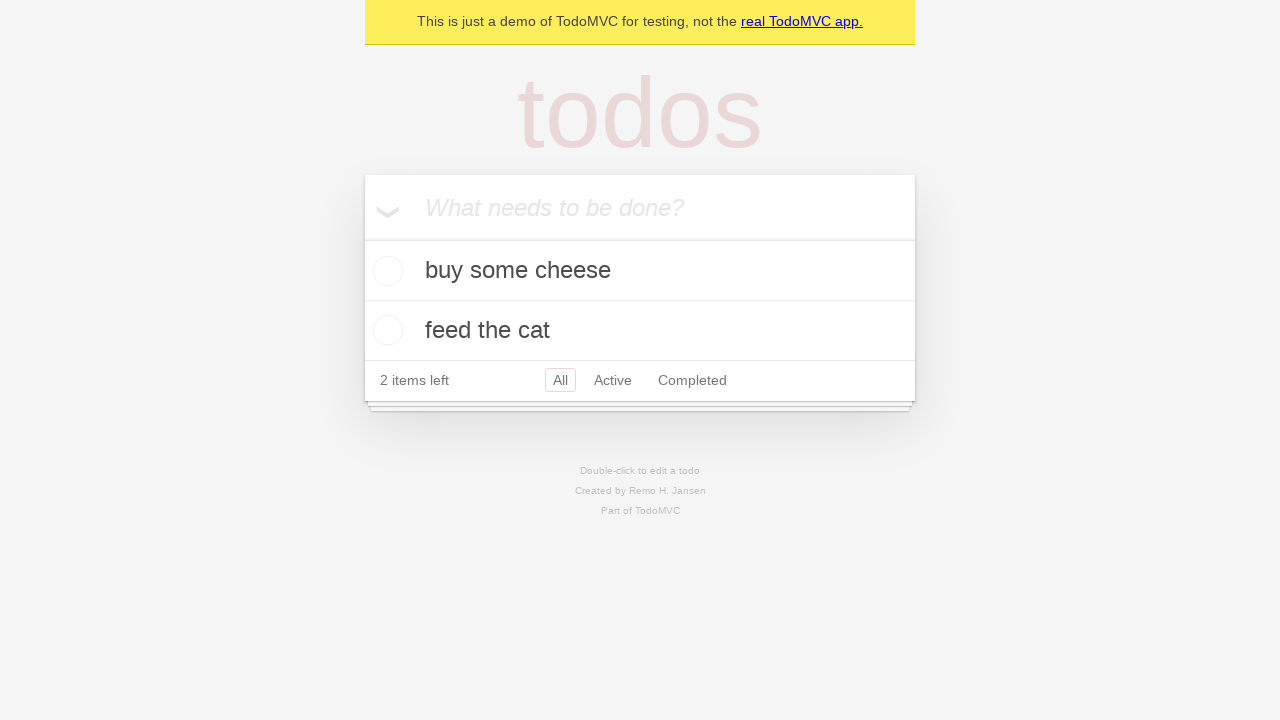

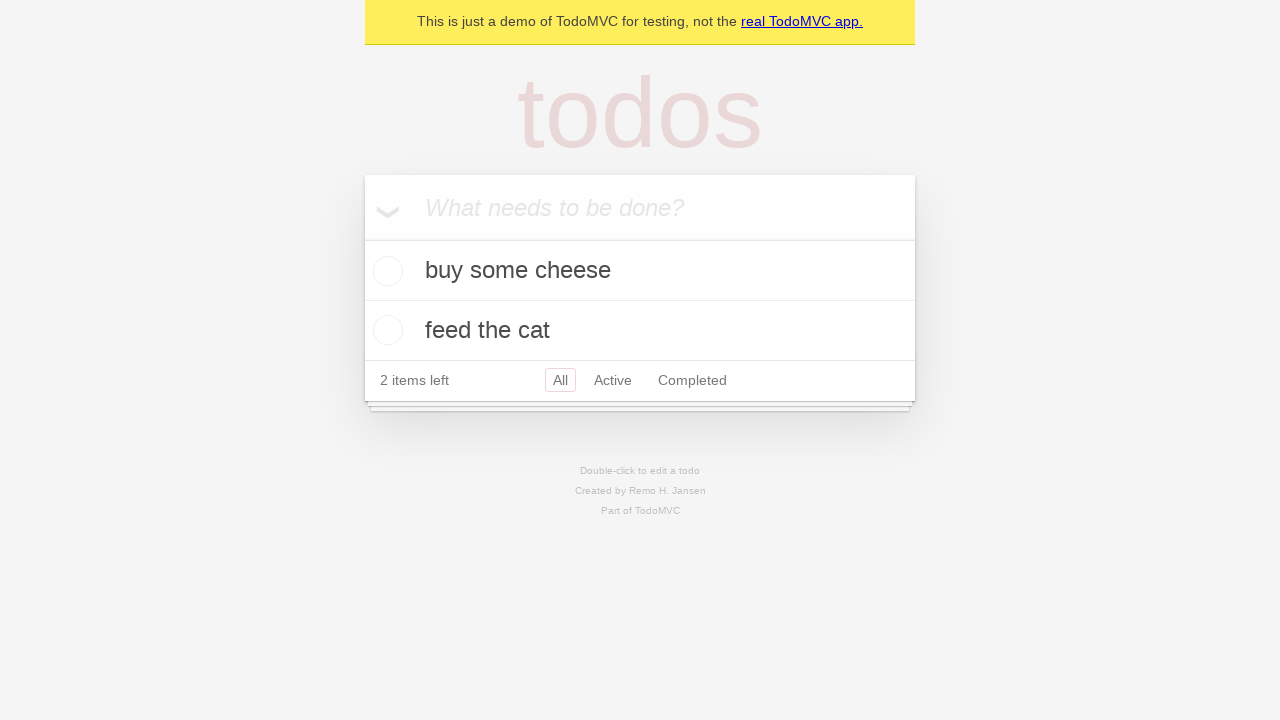